Tests a simple input form by entering text "Submit" into a text field and pressing Enter, then verifies the result text is displayed

Starting URL: https://www.qa-practice.com/elements/input/simple

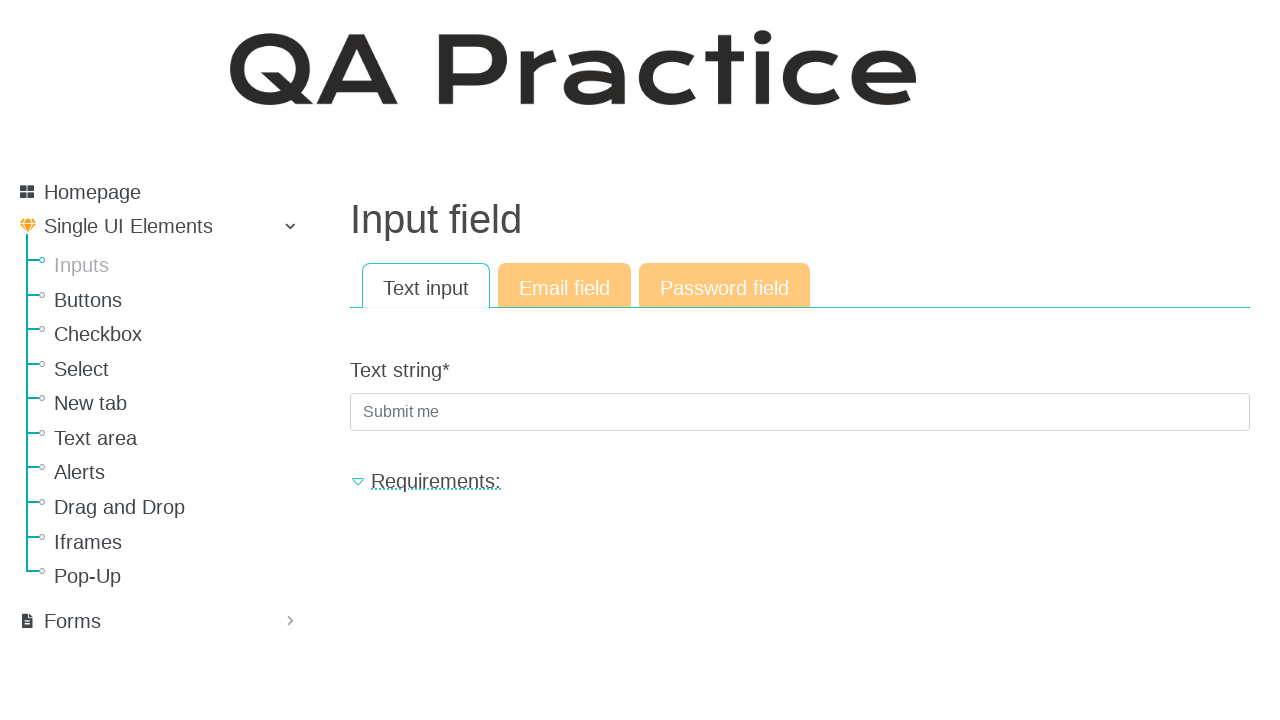

Filled text input field with 'Submit' on //*[@id="id_text_string"]
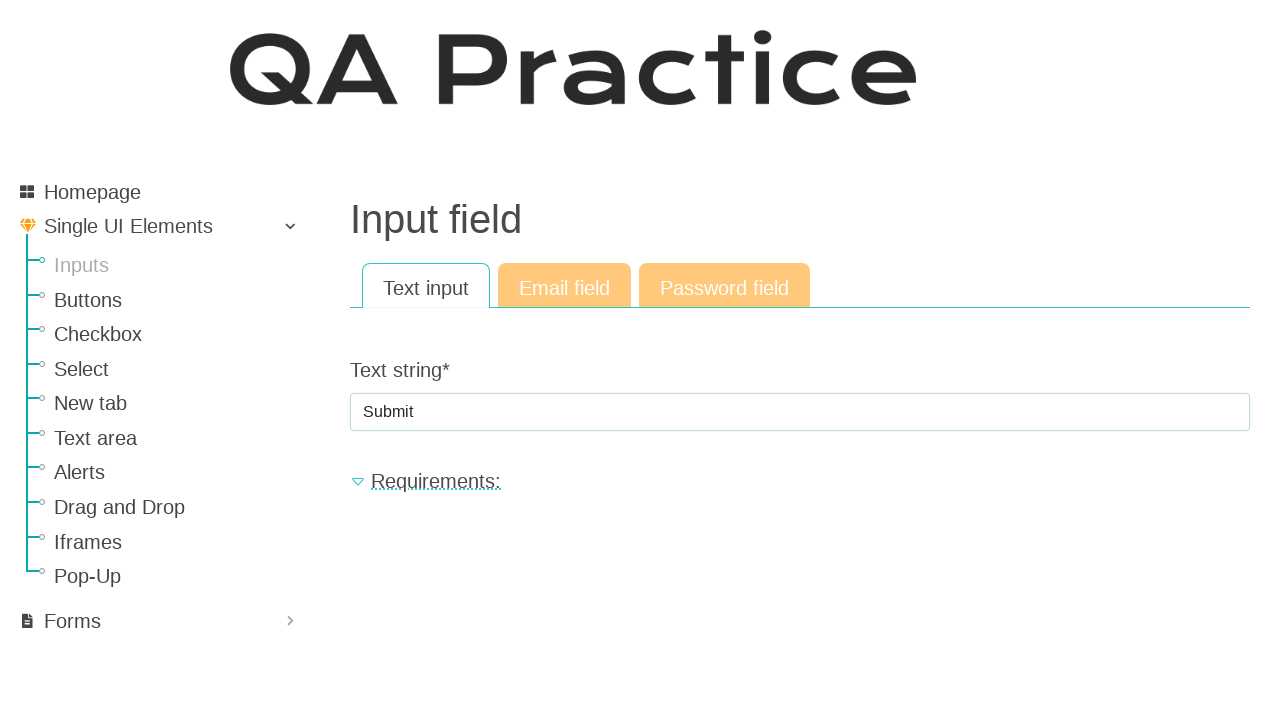

Pressed Enter to submit the form on //*[@id="id_text_string"]
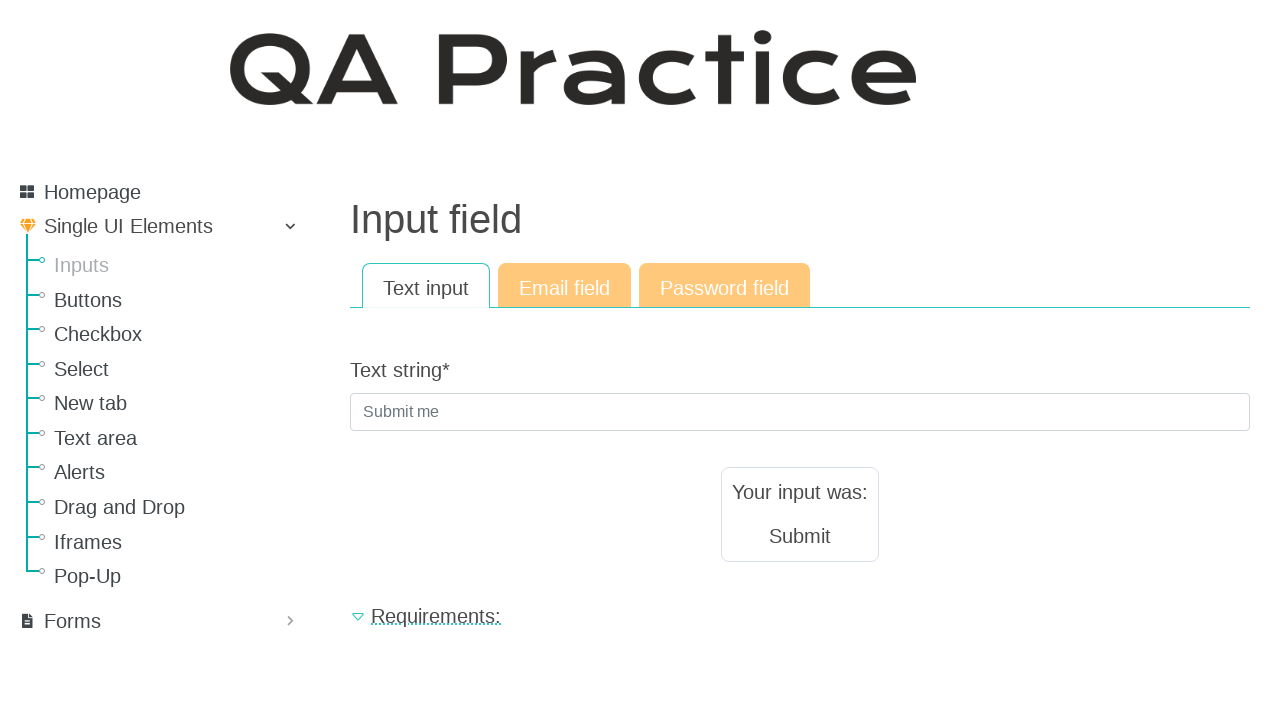

Result text appeared on the page
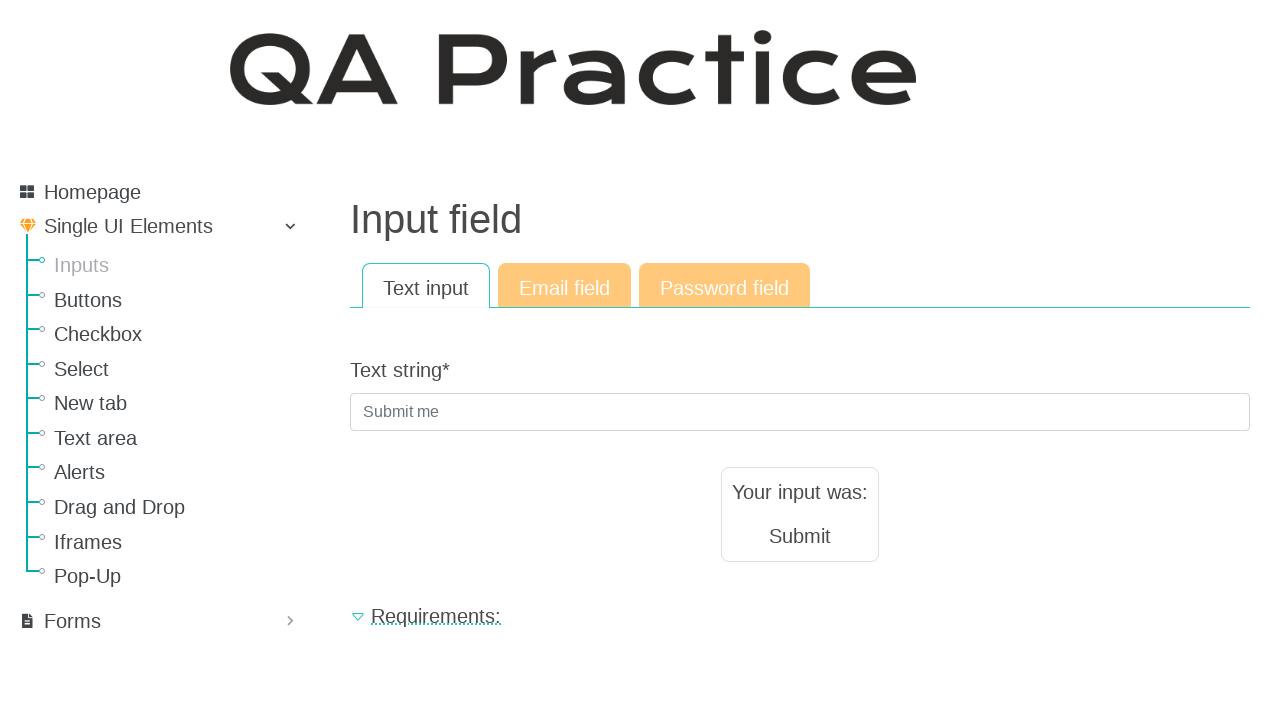

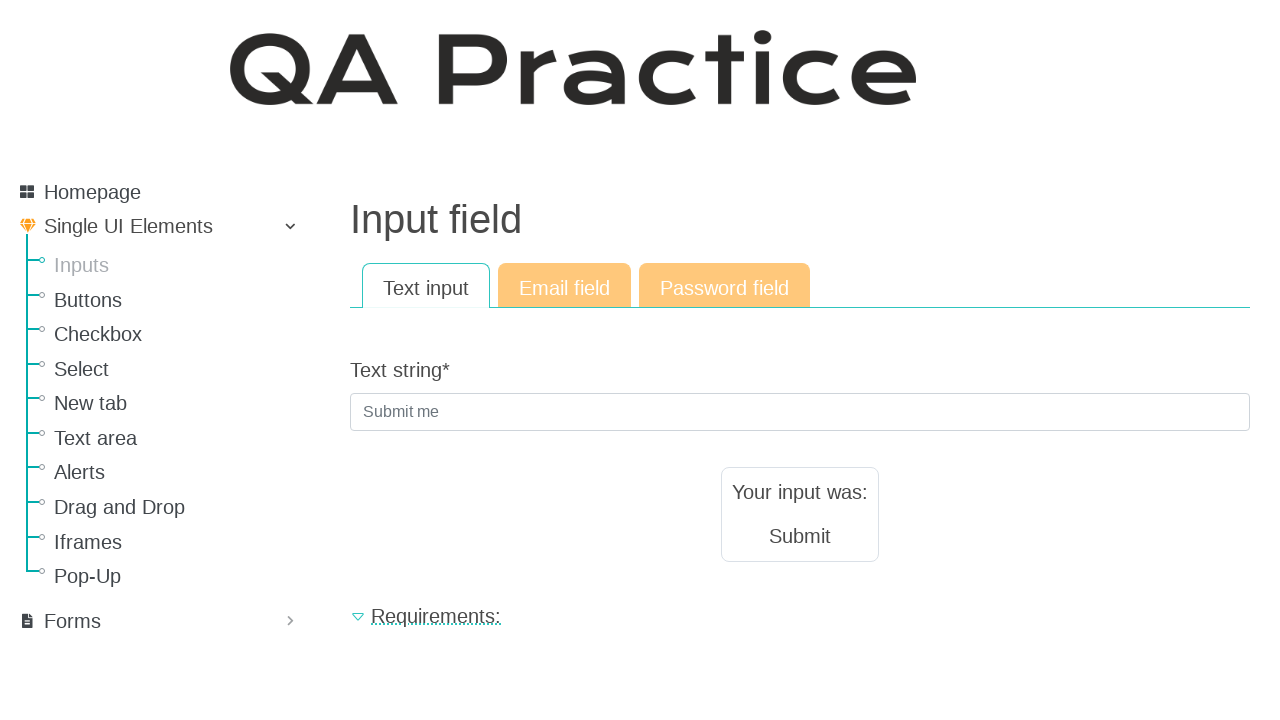